Tests tooltip functionality by hovering over a button and verifying the tooltip text appears.

Starting URL: https://demoqa.com/

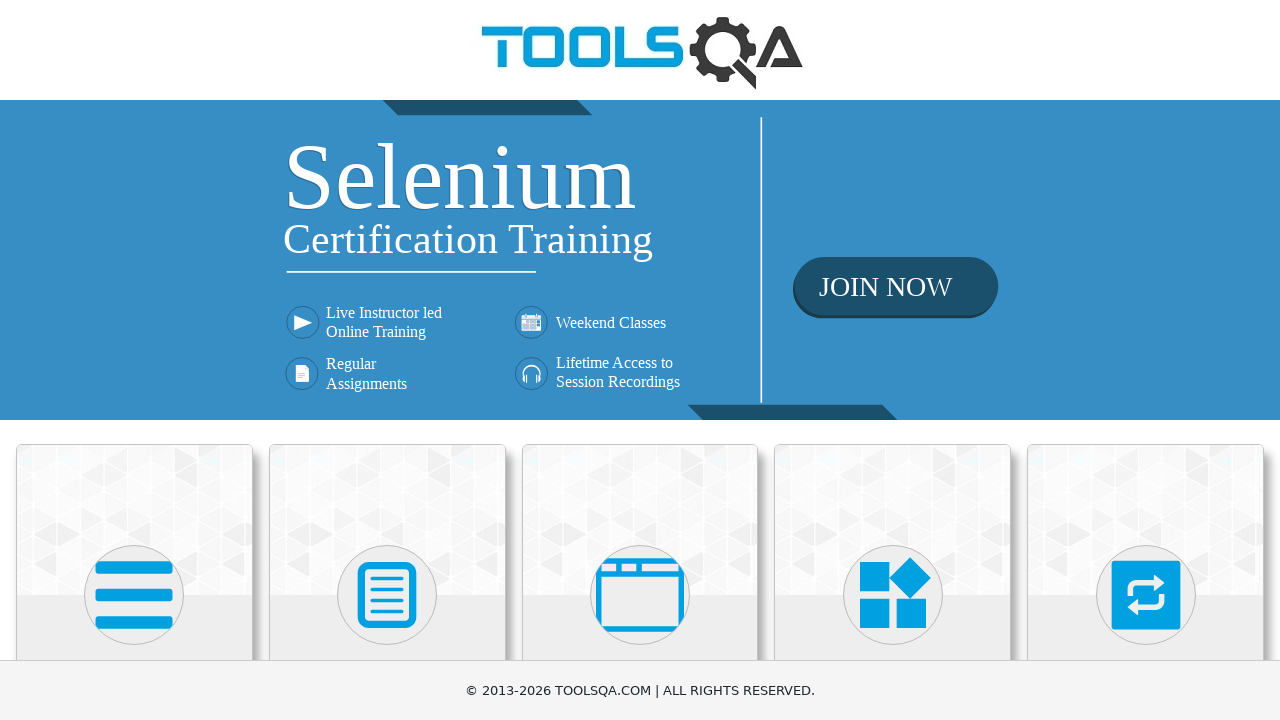

Clicked on Widgets heading at (893, 360) on internal:role=heading[name="Widgets"i]
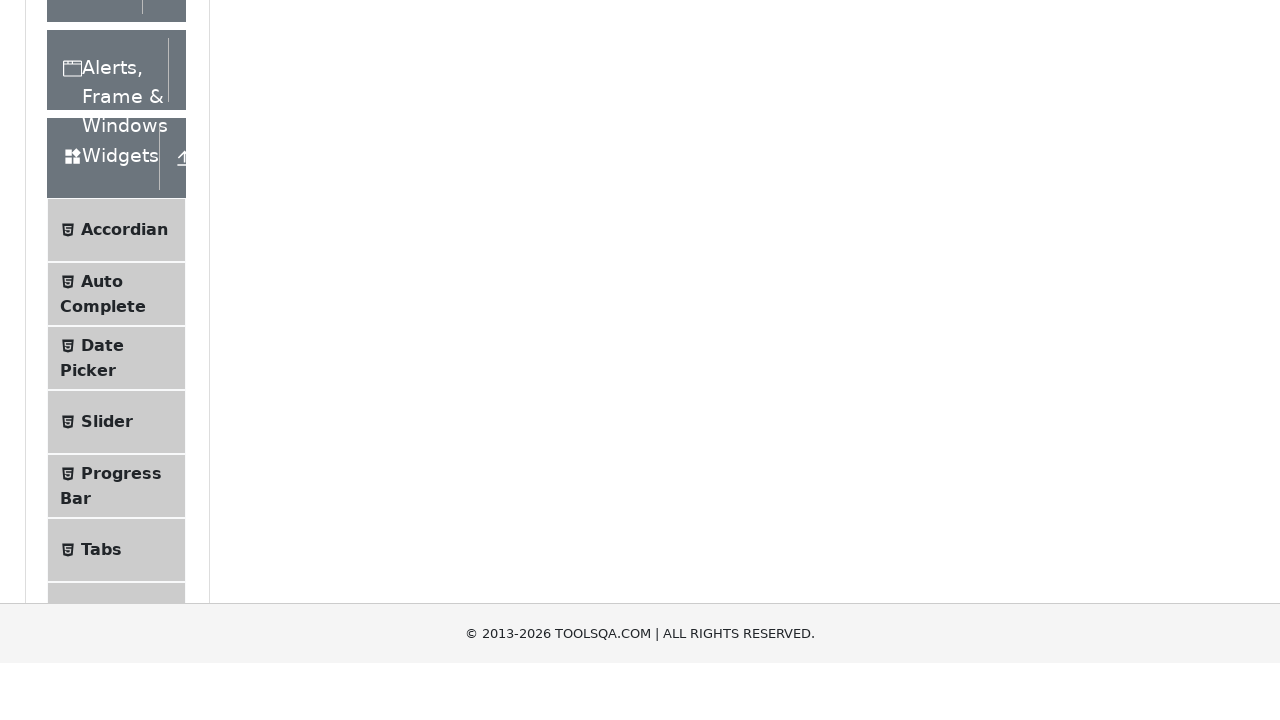

Clicked on Tool Tips option at (120, 361) on internal:text="Tool Tips"i
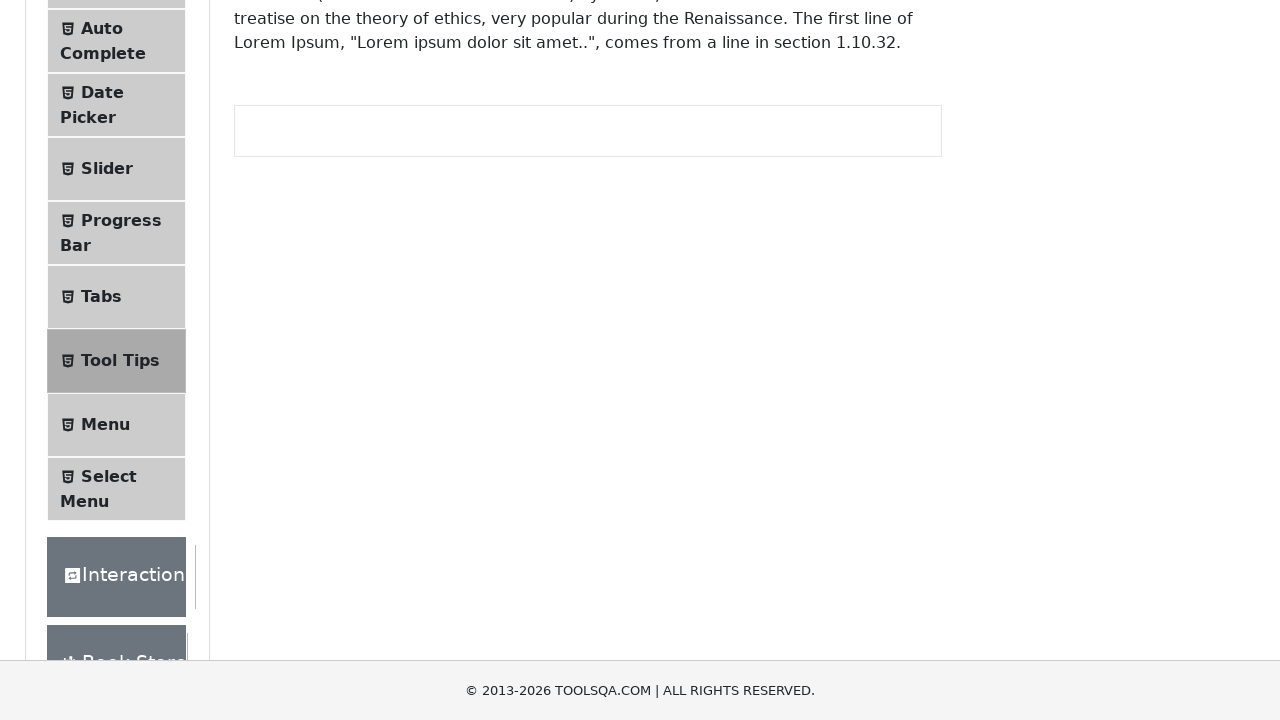

Hovered over the button to trigger tooltip at (313, 282) on #toolTipButton
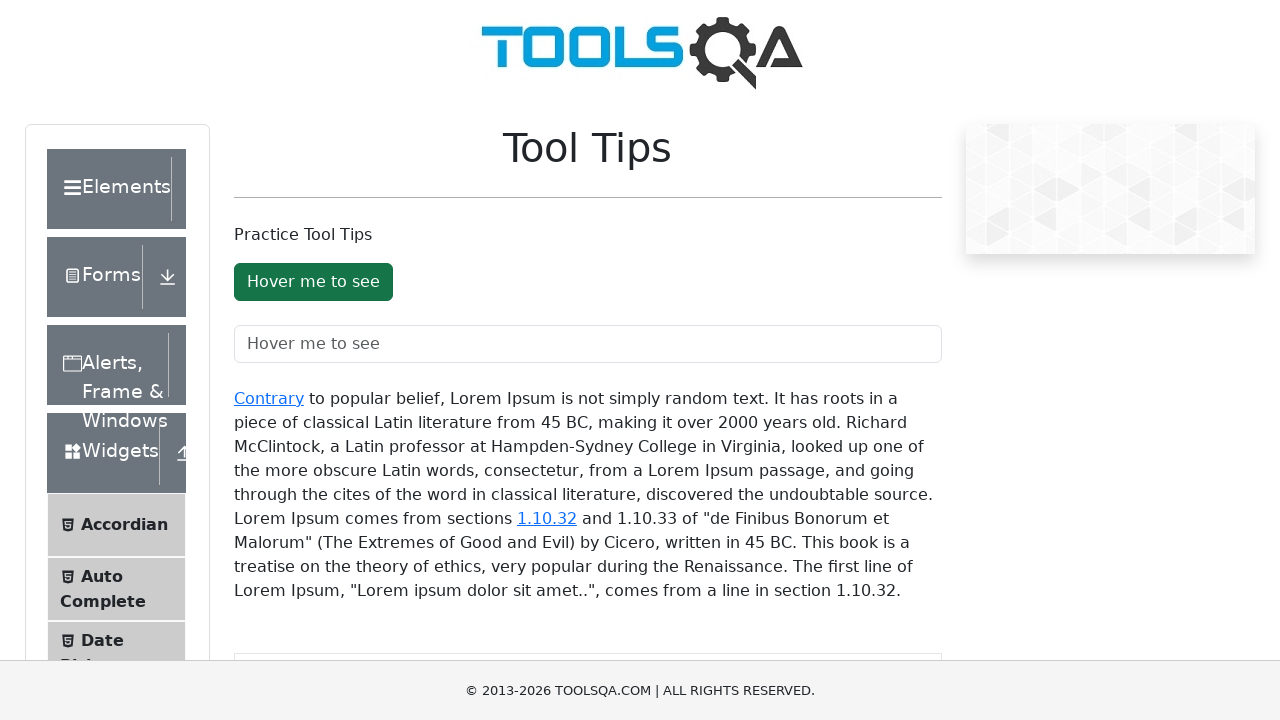

Tooltip appeared and is visible
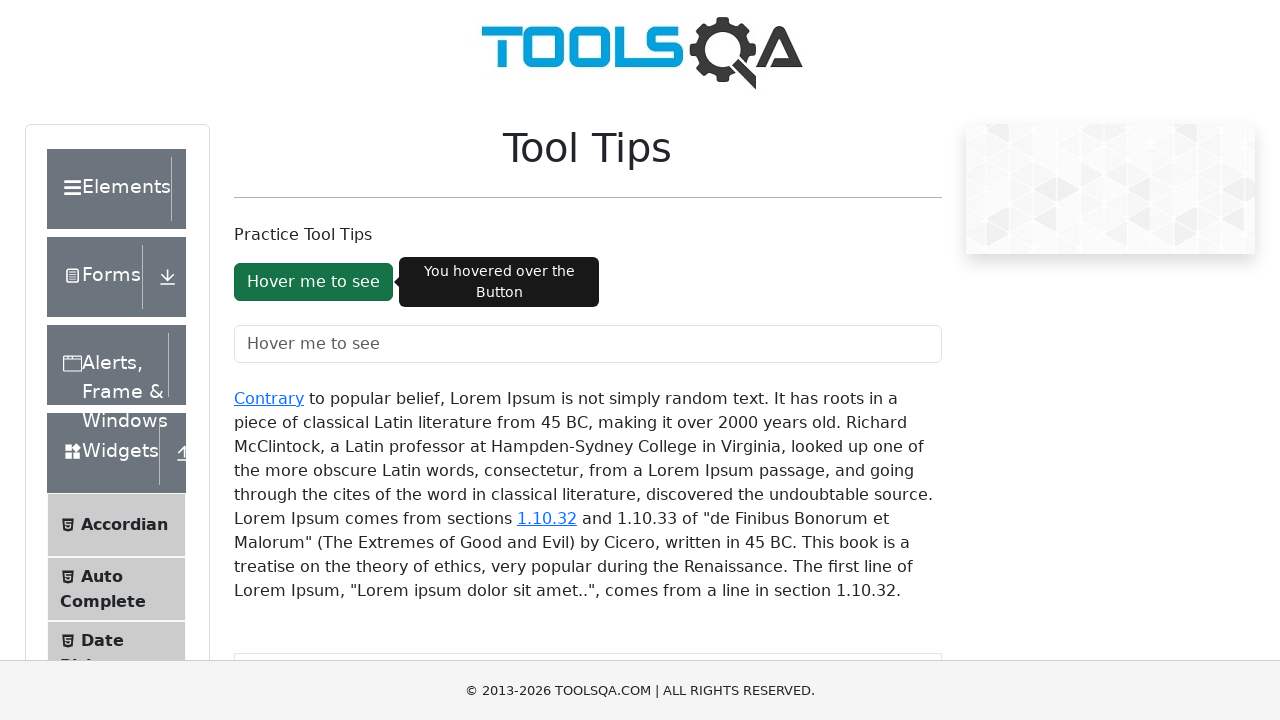

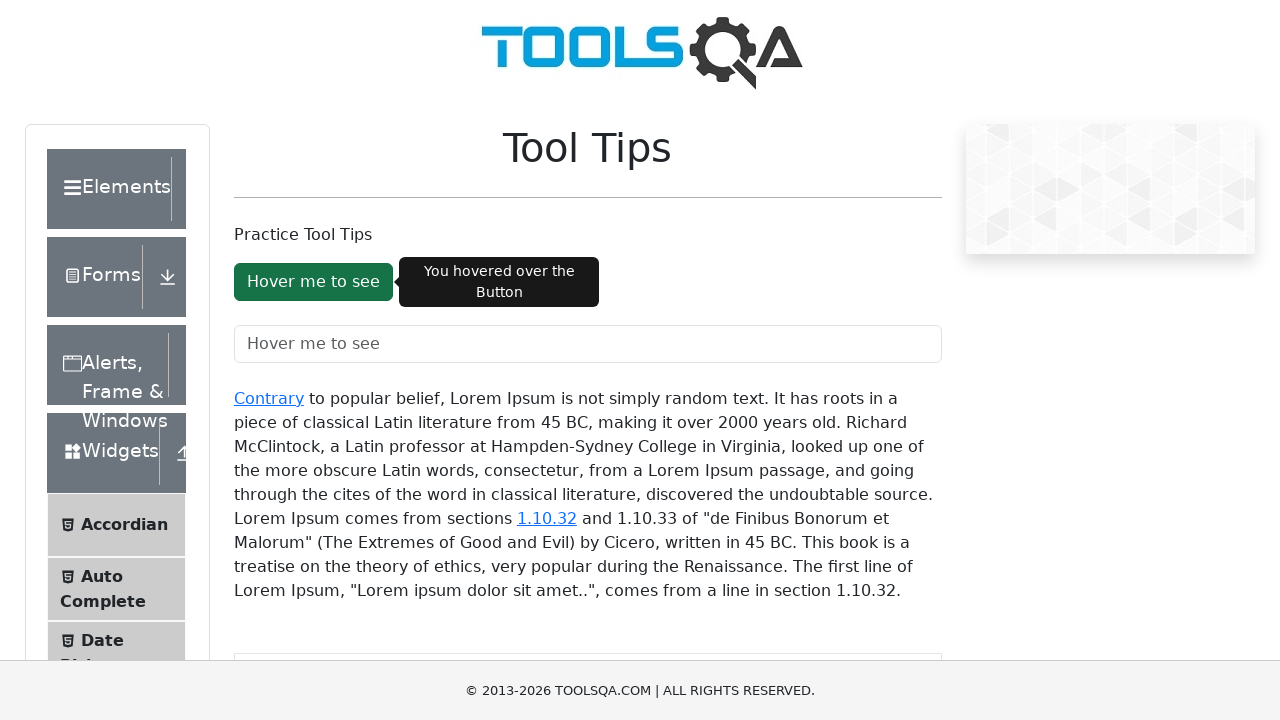